Tests handling of a simple JavaScript alert by clicking a button to trigger the alert and accepting it

Starting URL: https://demoqa.com/alerts

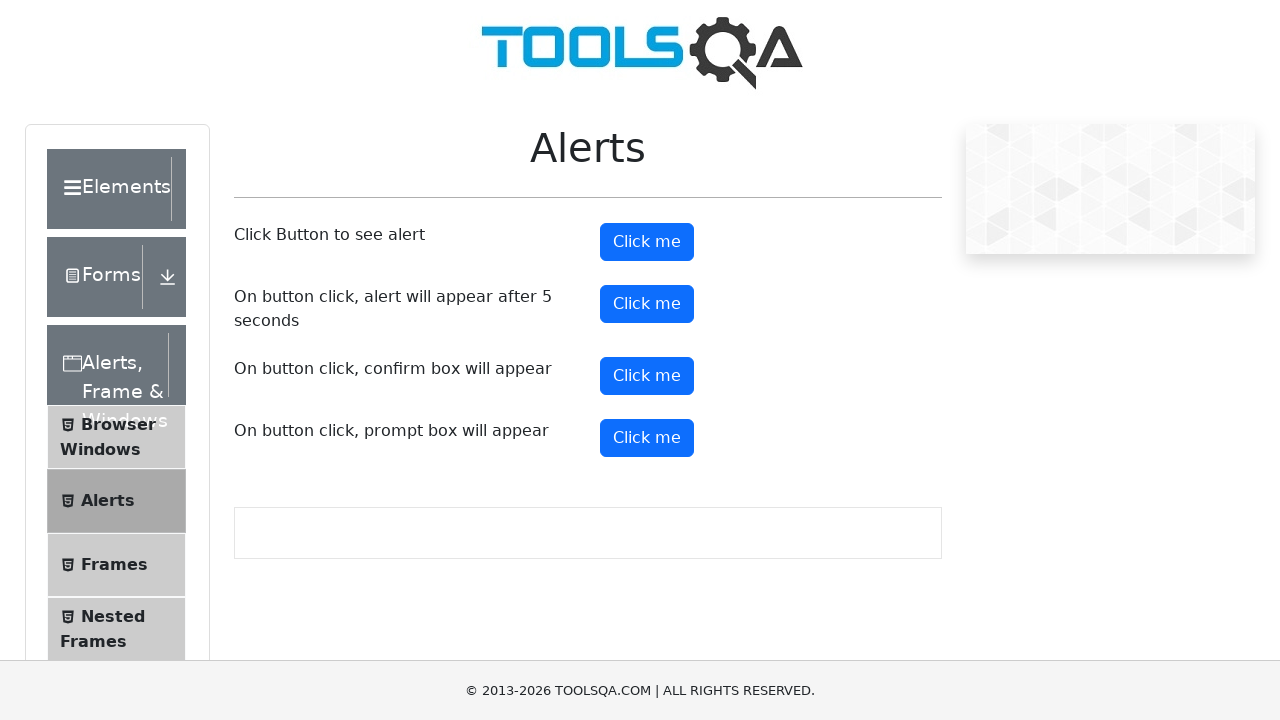

Clicked button to trigger simple alert at (647, 242) on xpath=//button[@id='alertButton']
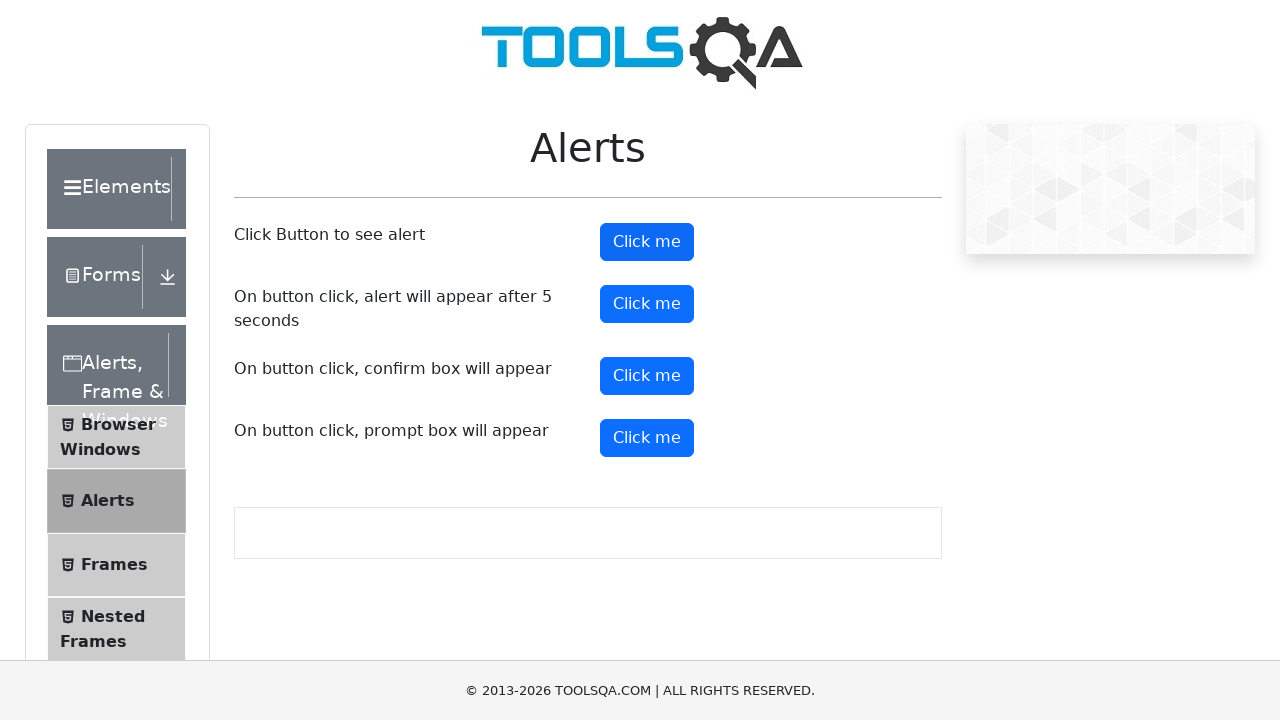

Set up dialog handler and accepted the alert
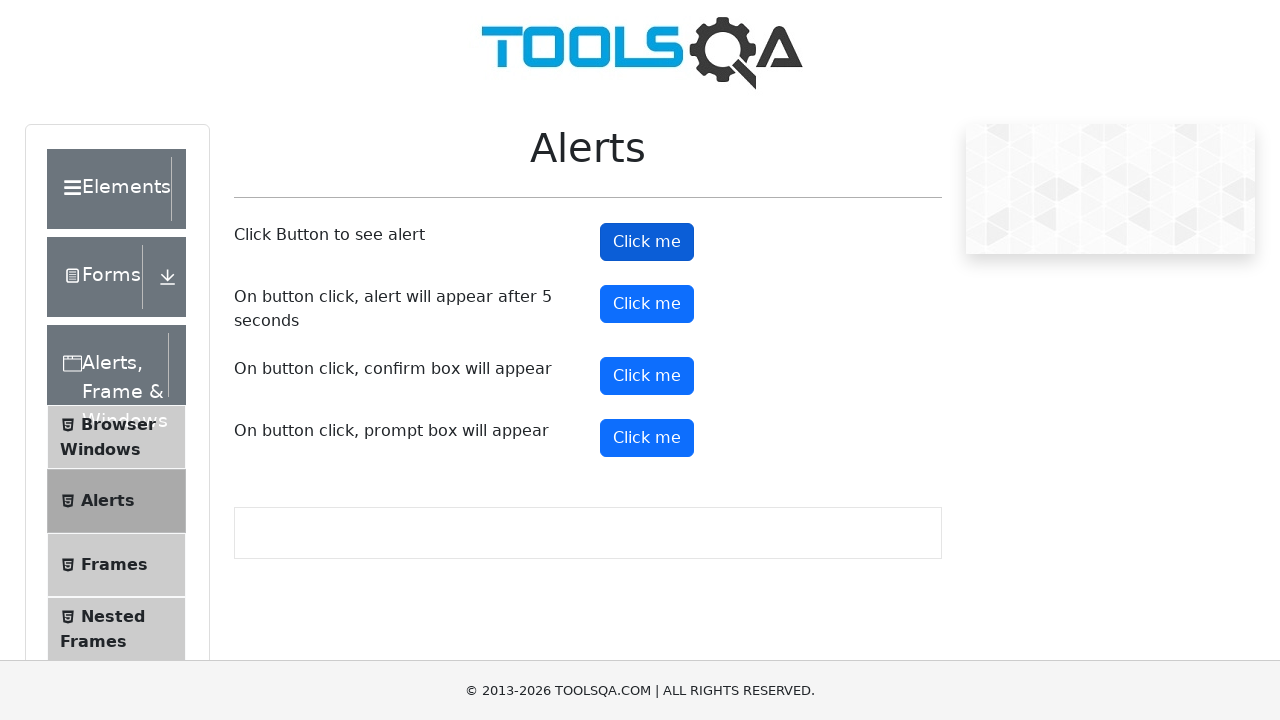

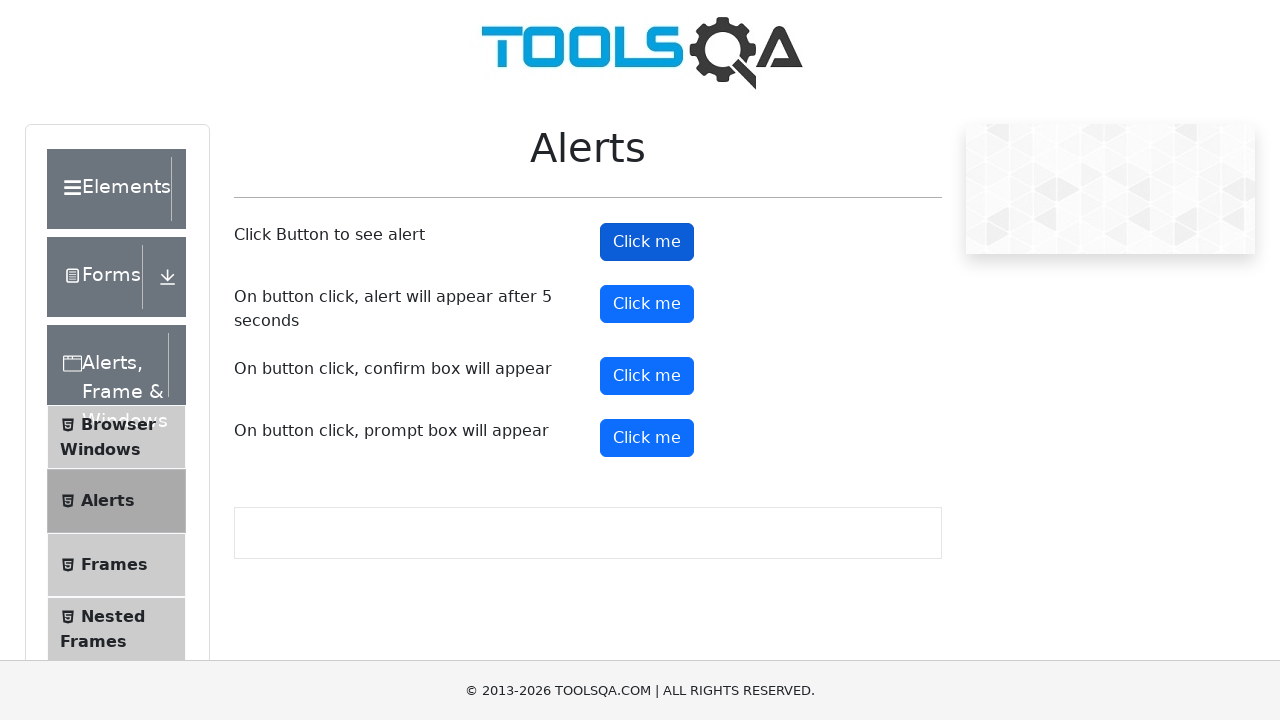